Counts the number of iframes on the page using JavaScript execution and by finding iframe elements

Starting URL: https://demoqa.com/frames

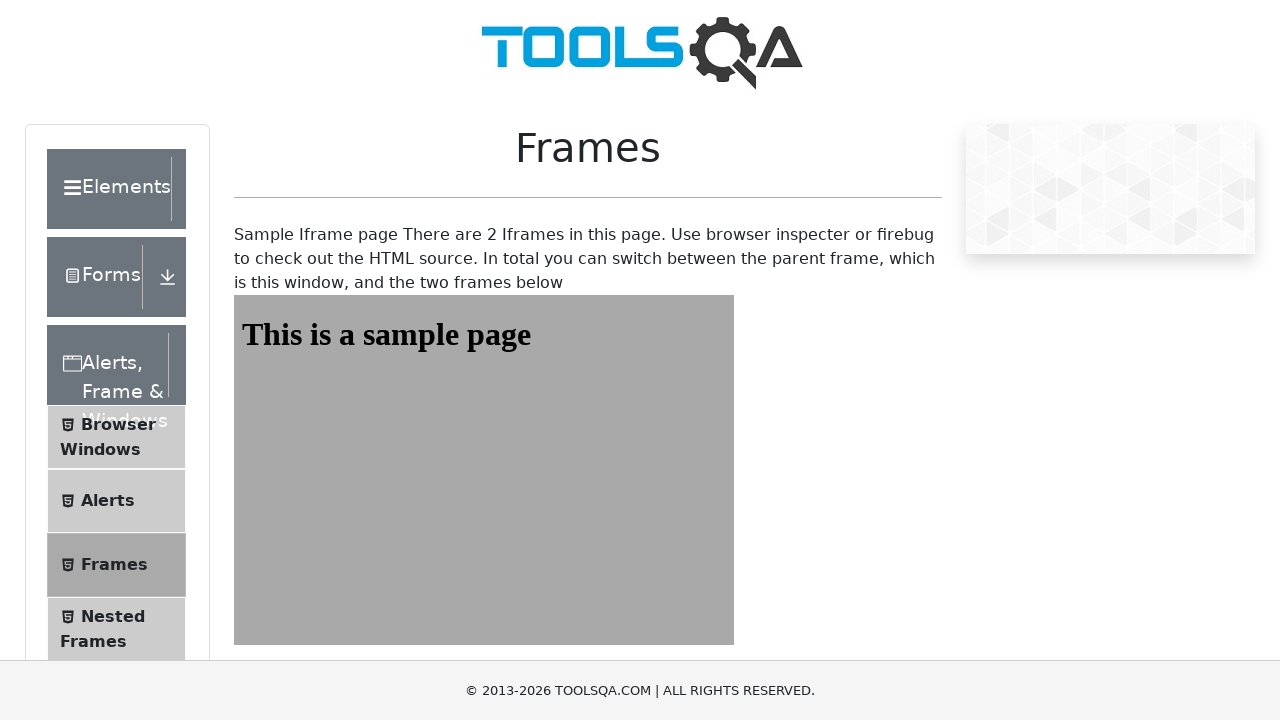

Navigated to https://demoqa.com/frames
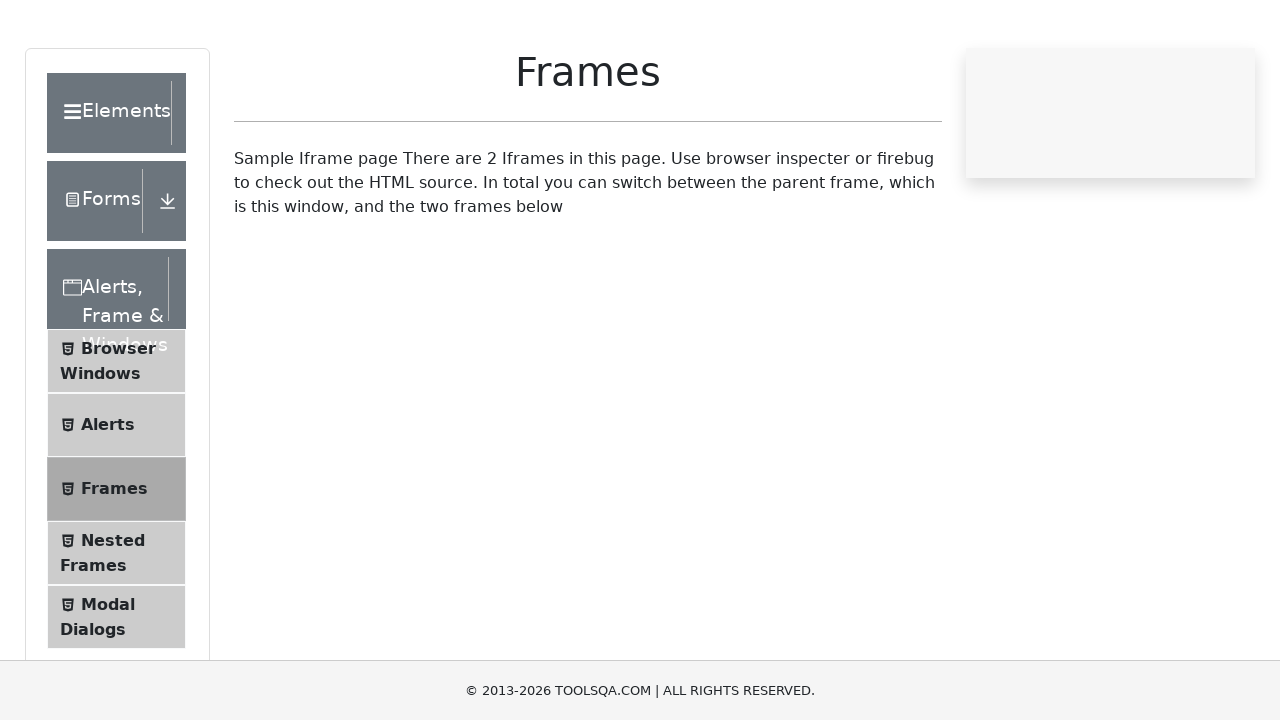

Executed JavaScript to get window frame count: 2
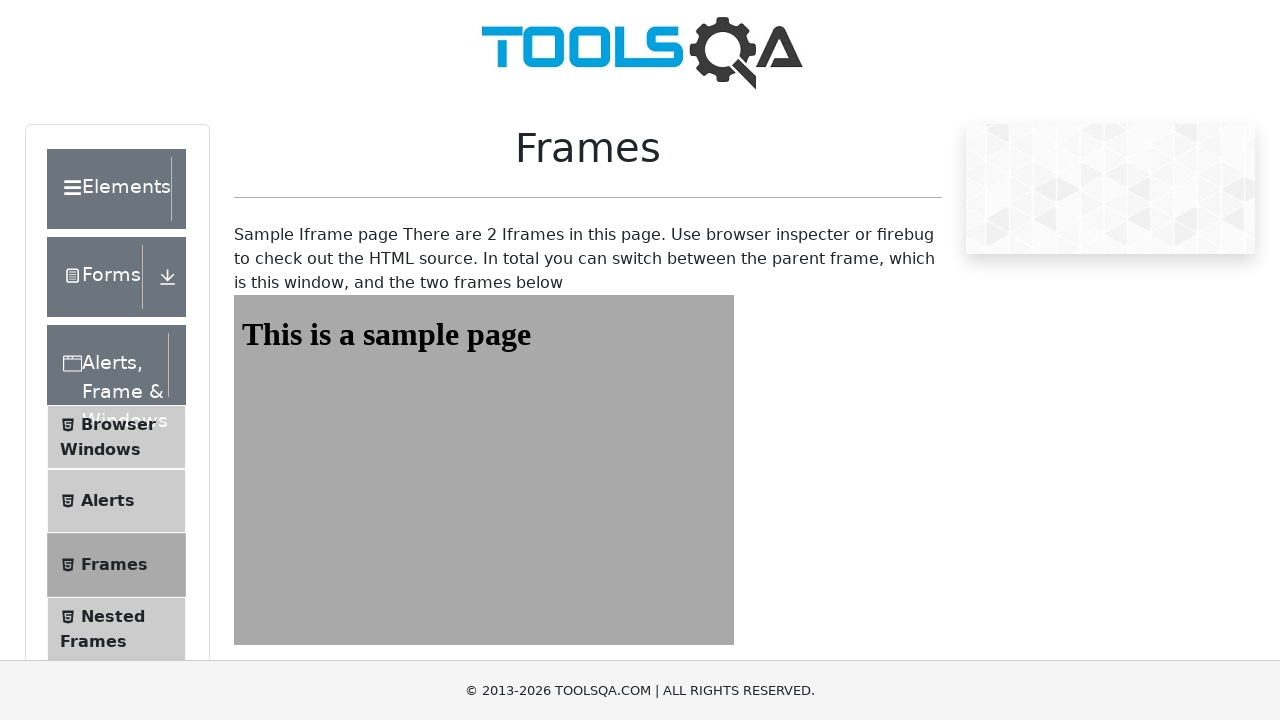

Located all iframe elements on the page: 4 iframes found
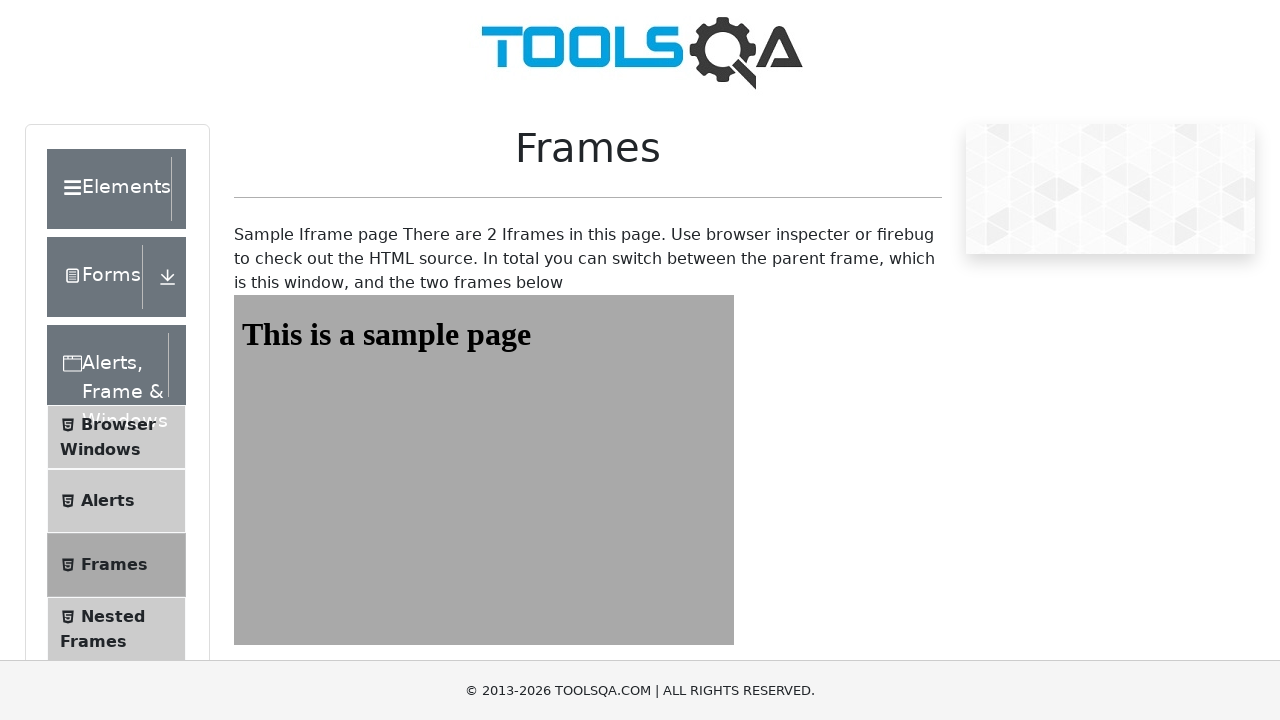

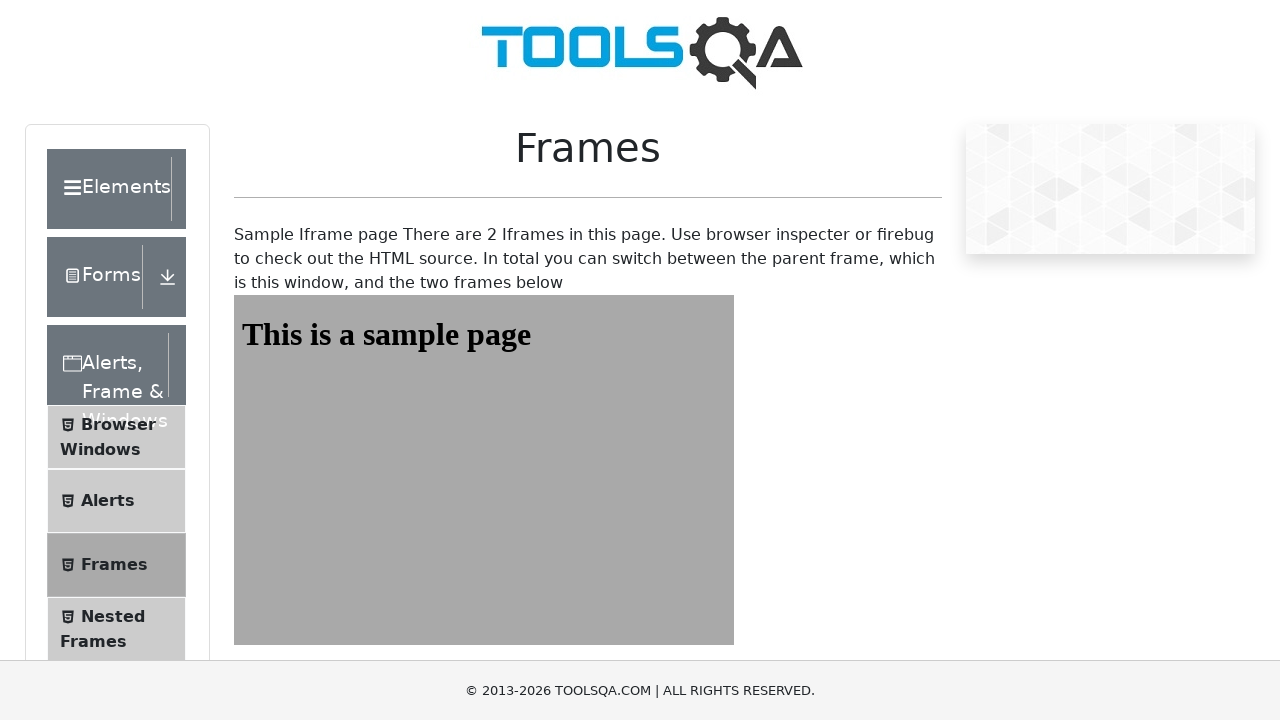